Tests the presence of UI elements including Generate button, Clear button, count input box, and UUID display area

Starting URL: https://qatask.netlify.app/

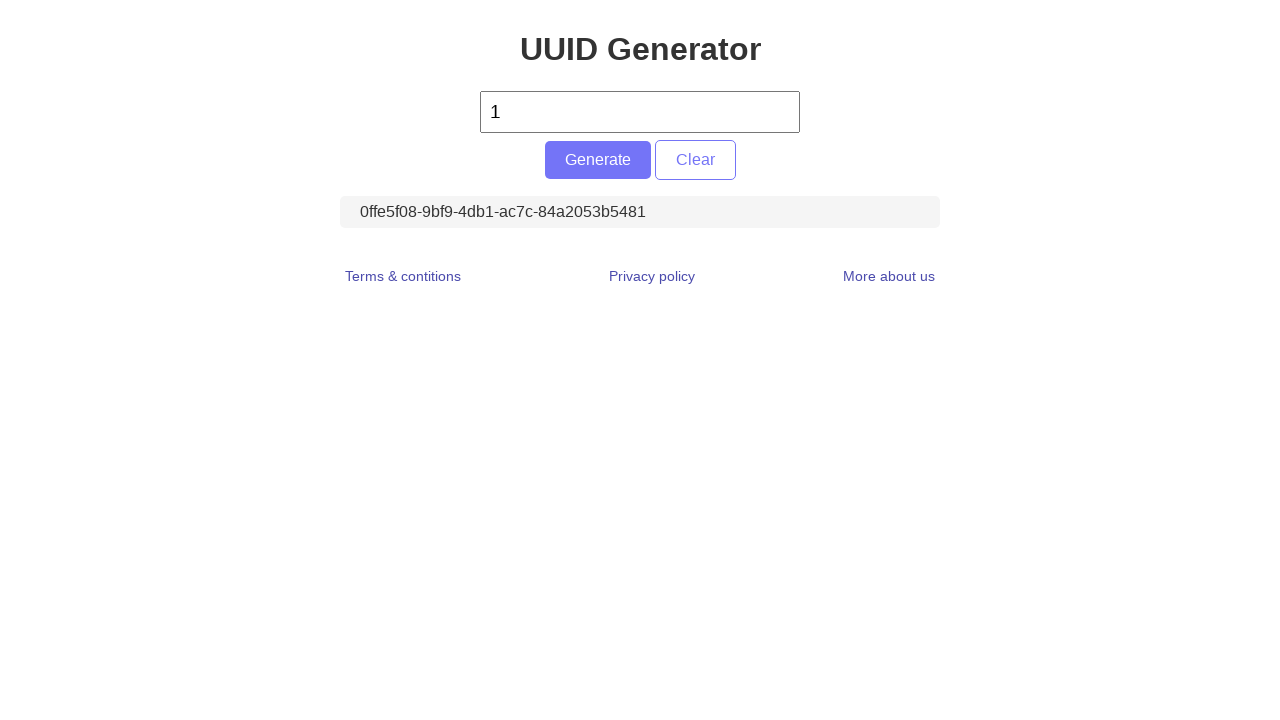

Navigated to https://qatask.netlify.app/
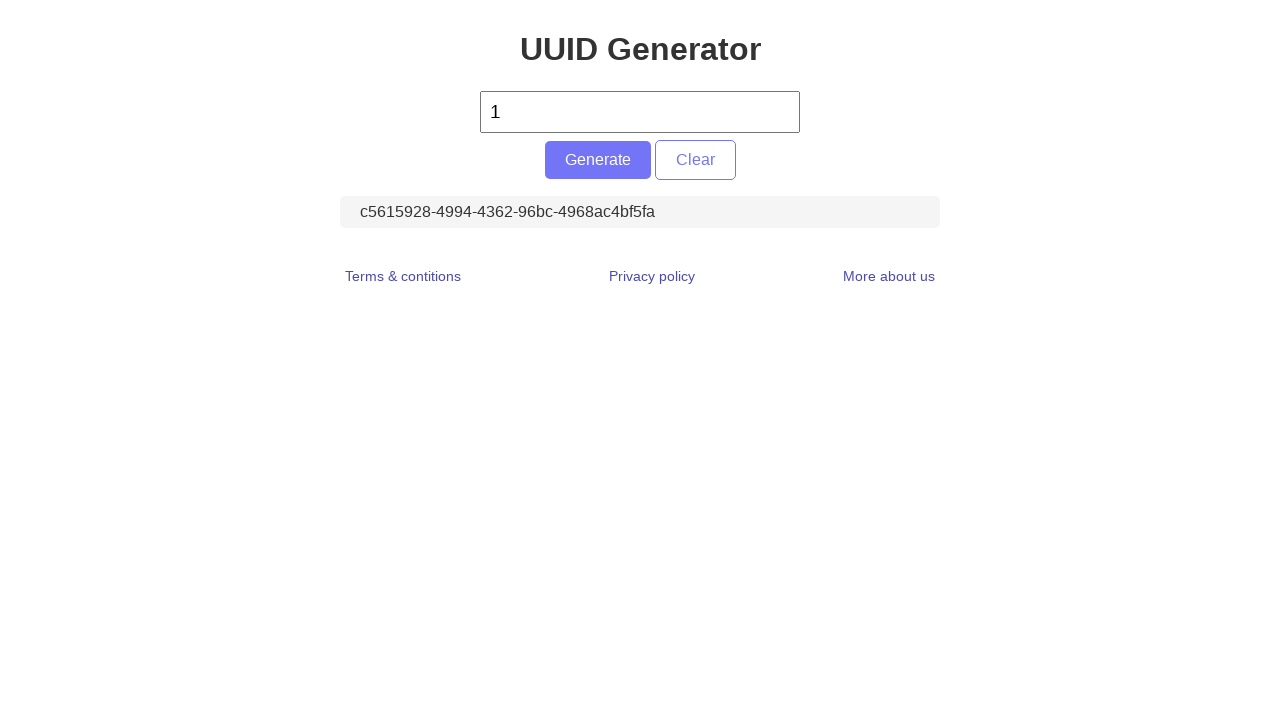

Located Generate button element
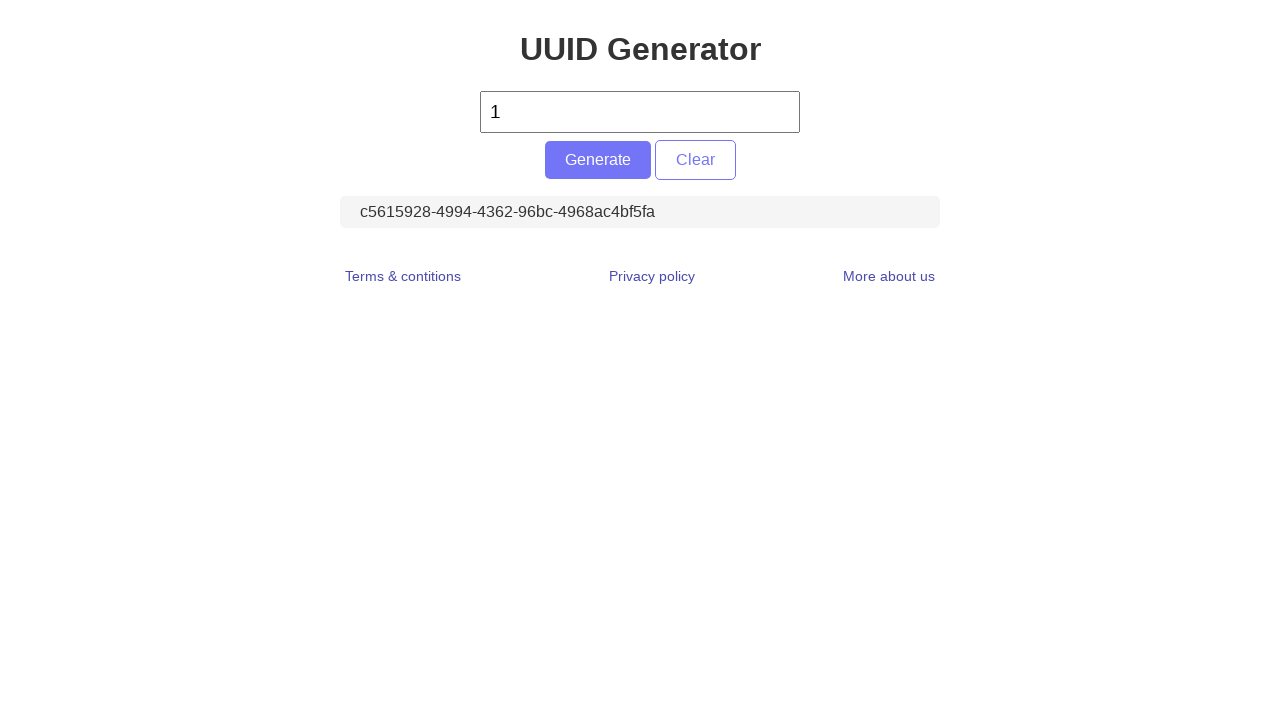

Verified Generate button is visible
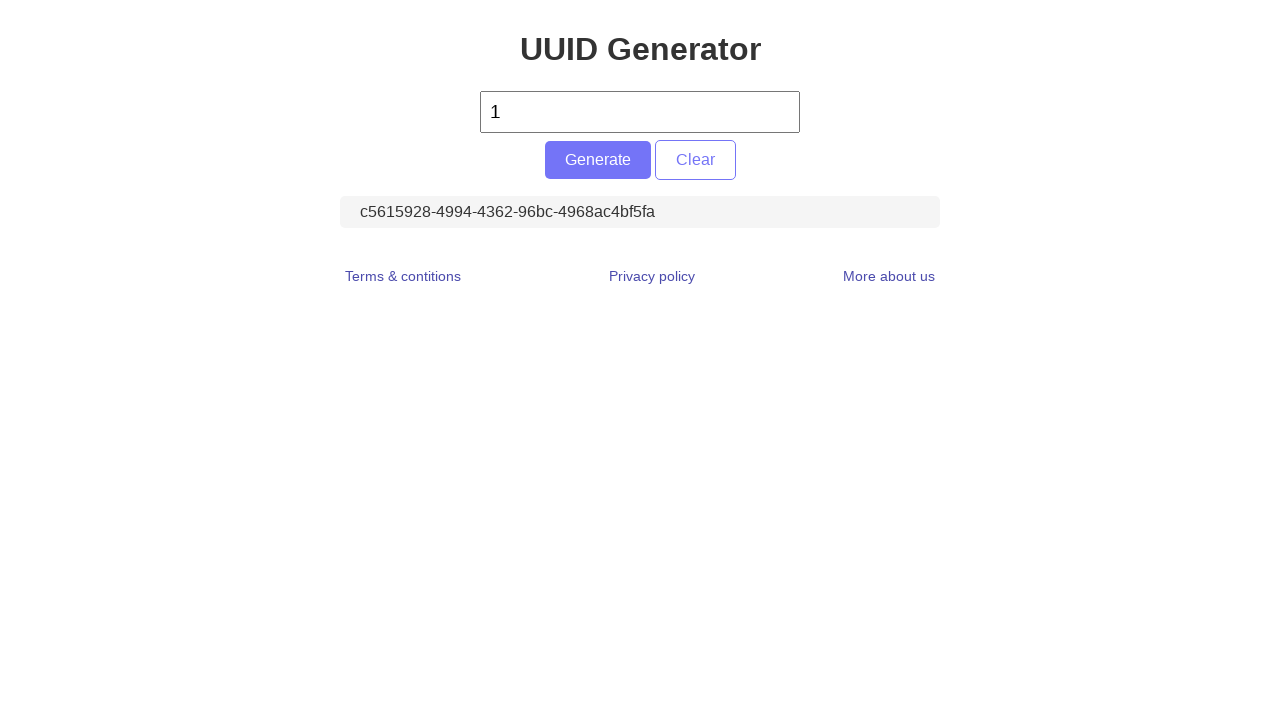

Located Clear button element
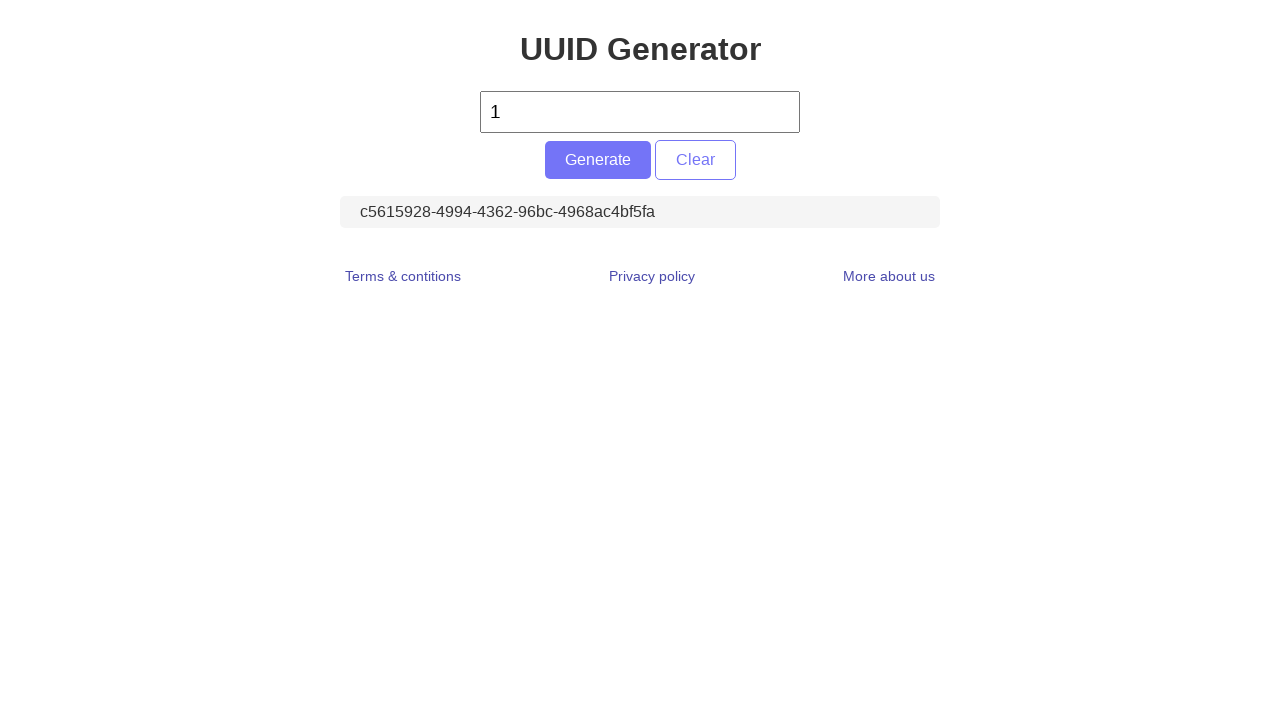

Verified Clear button is visible
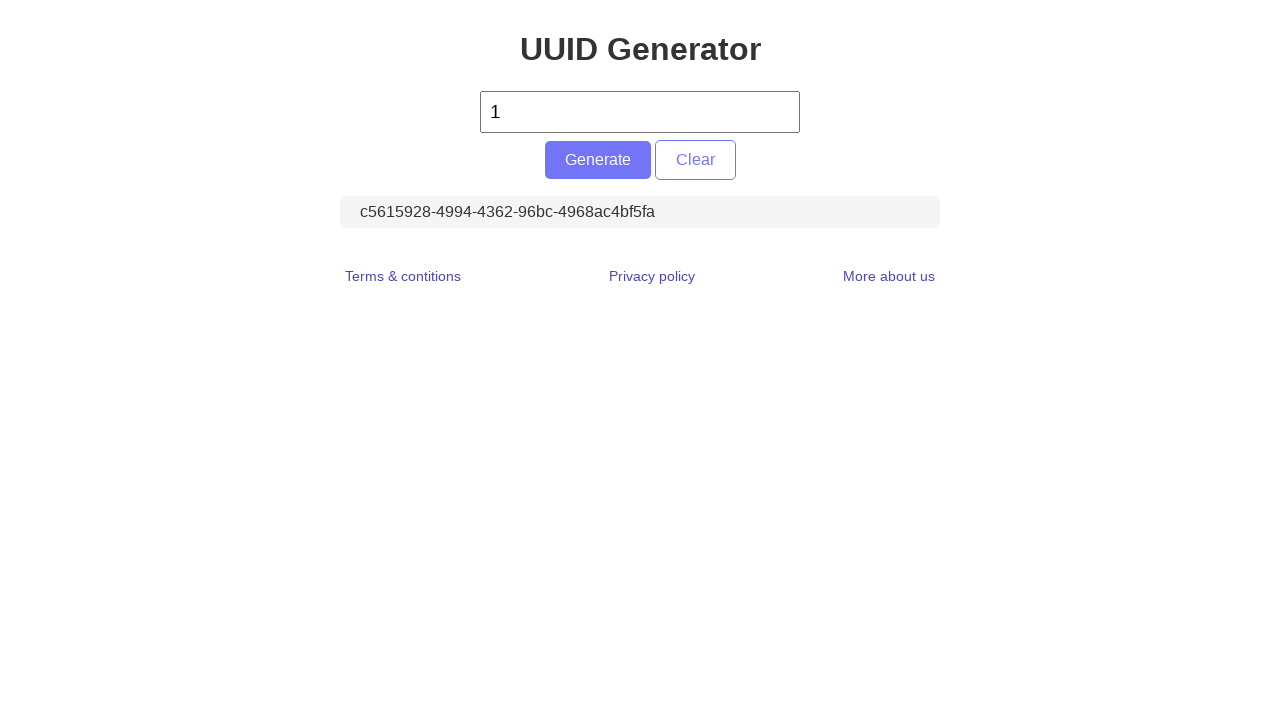

Located count input box element
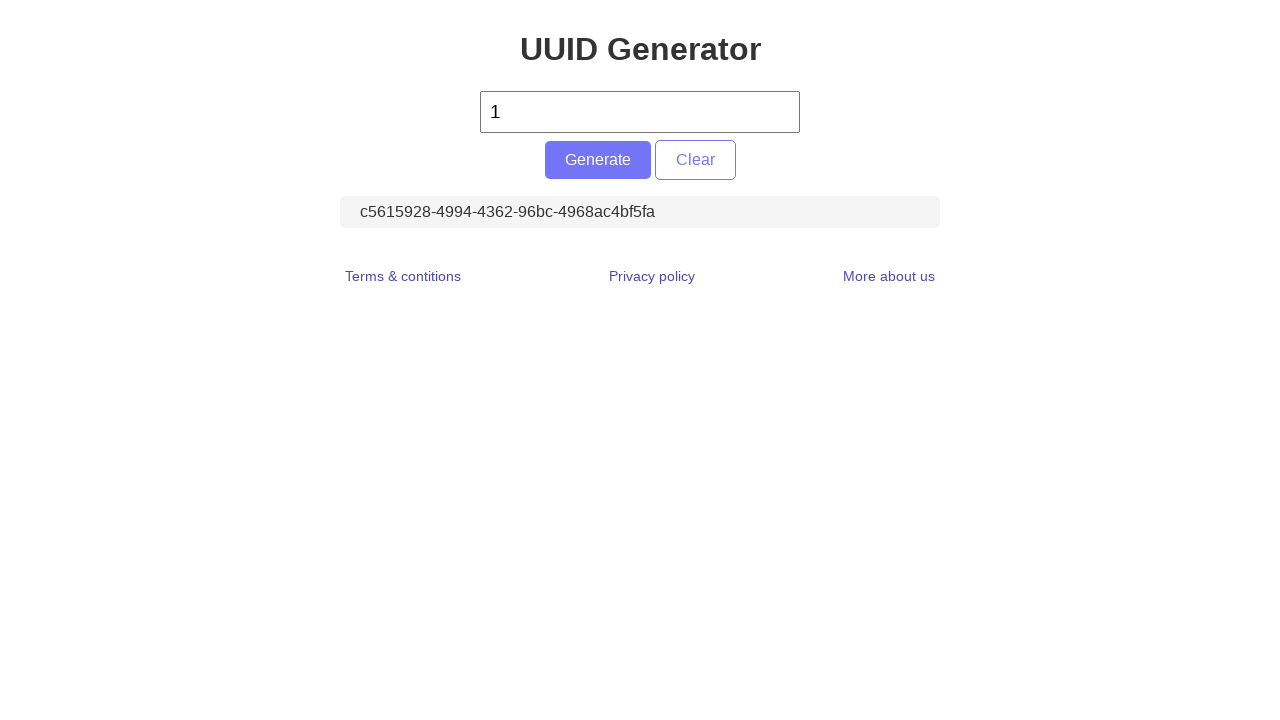

Verified count input box is visible
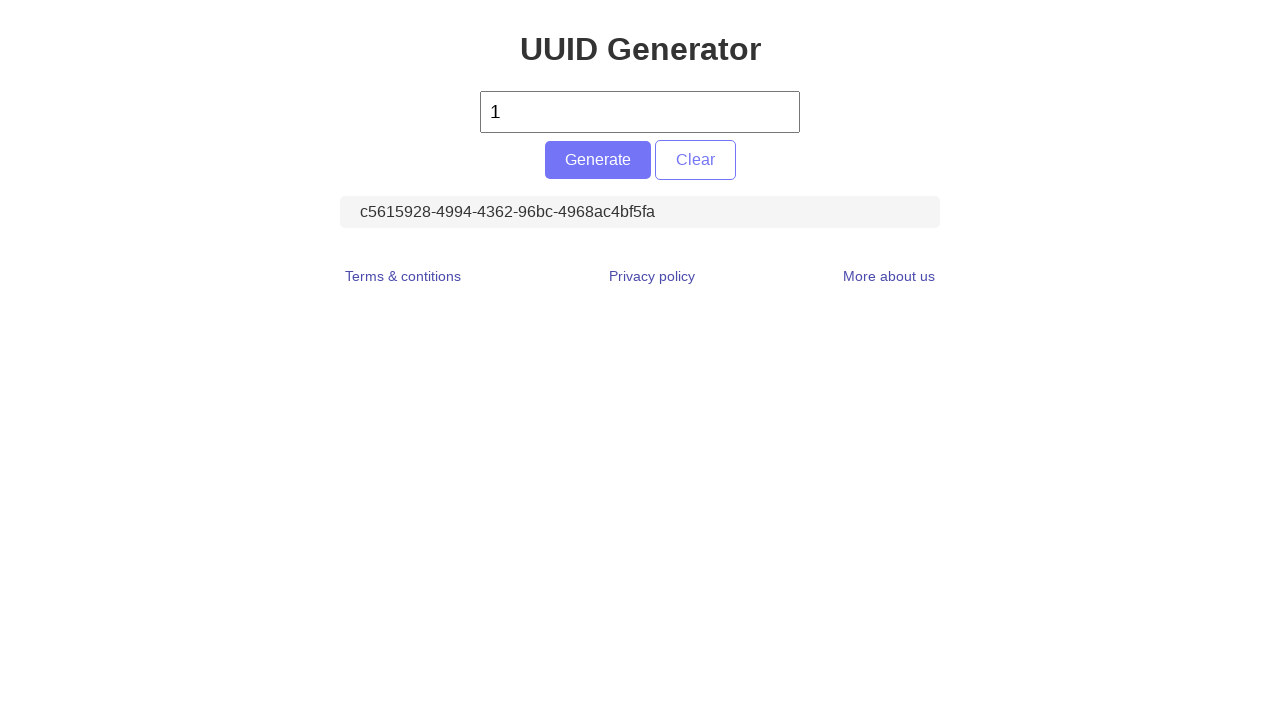

Located UUID display element
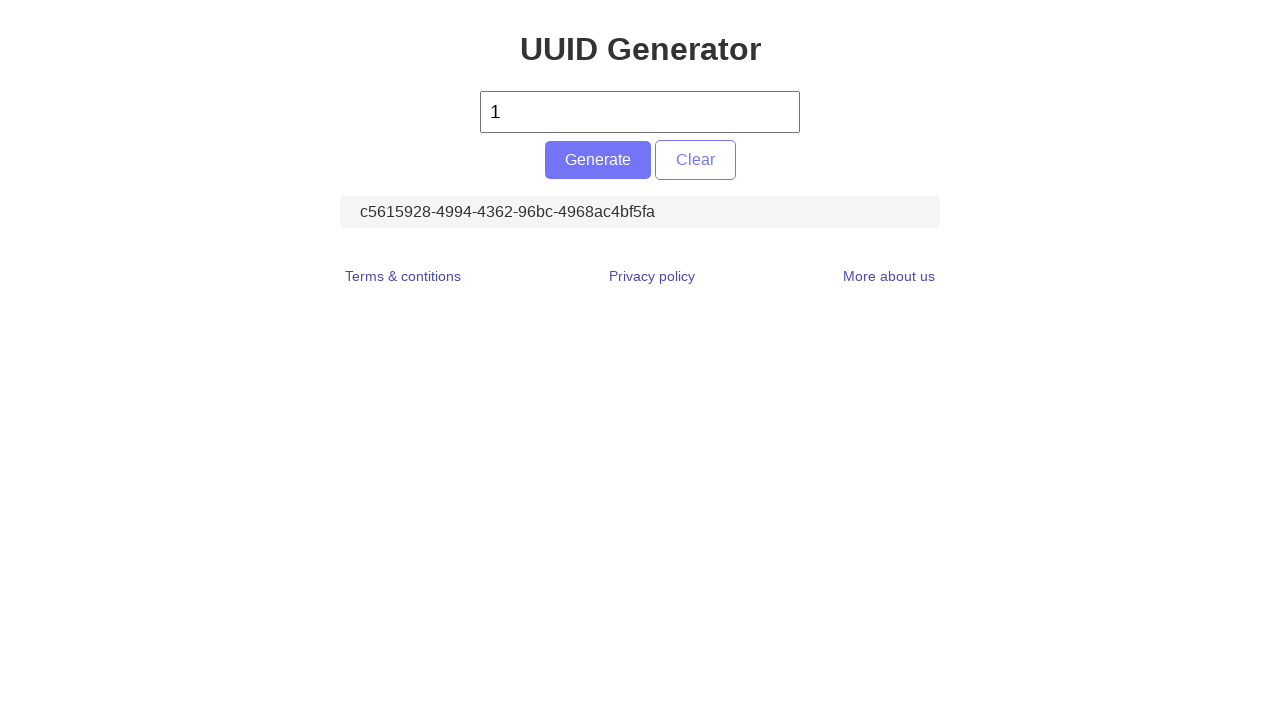

Verified UUID display element is visible
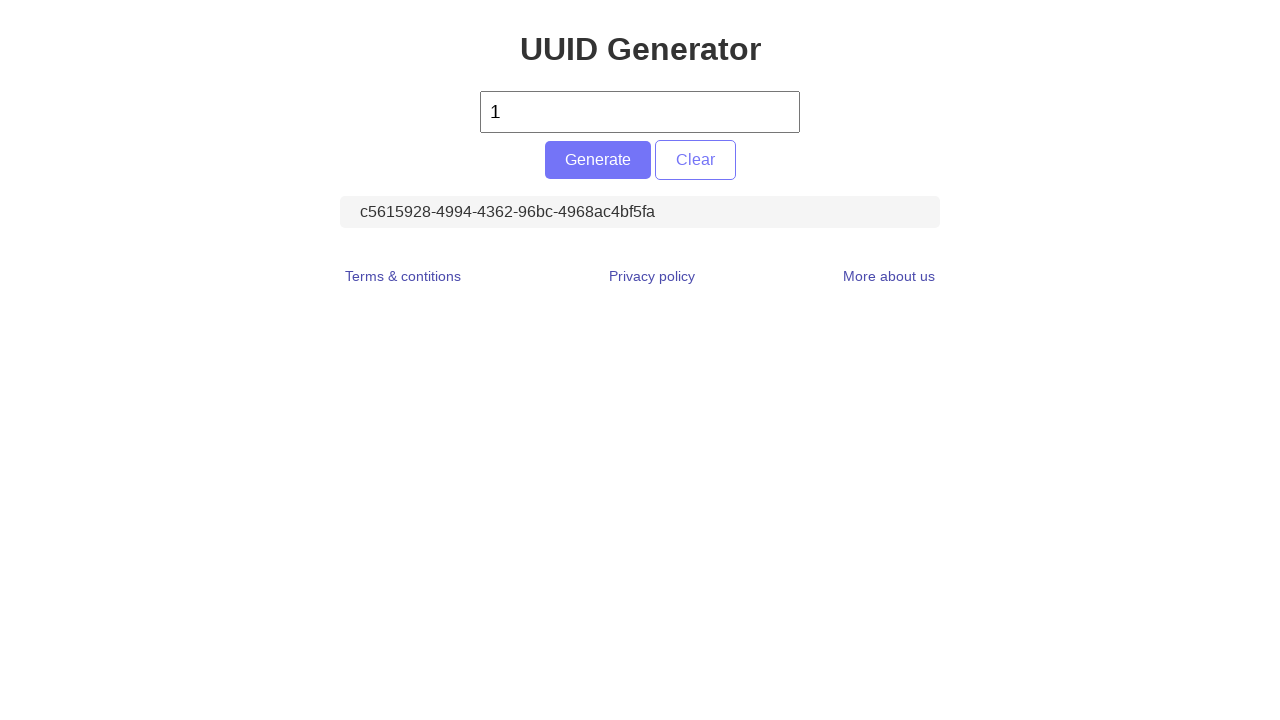

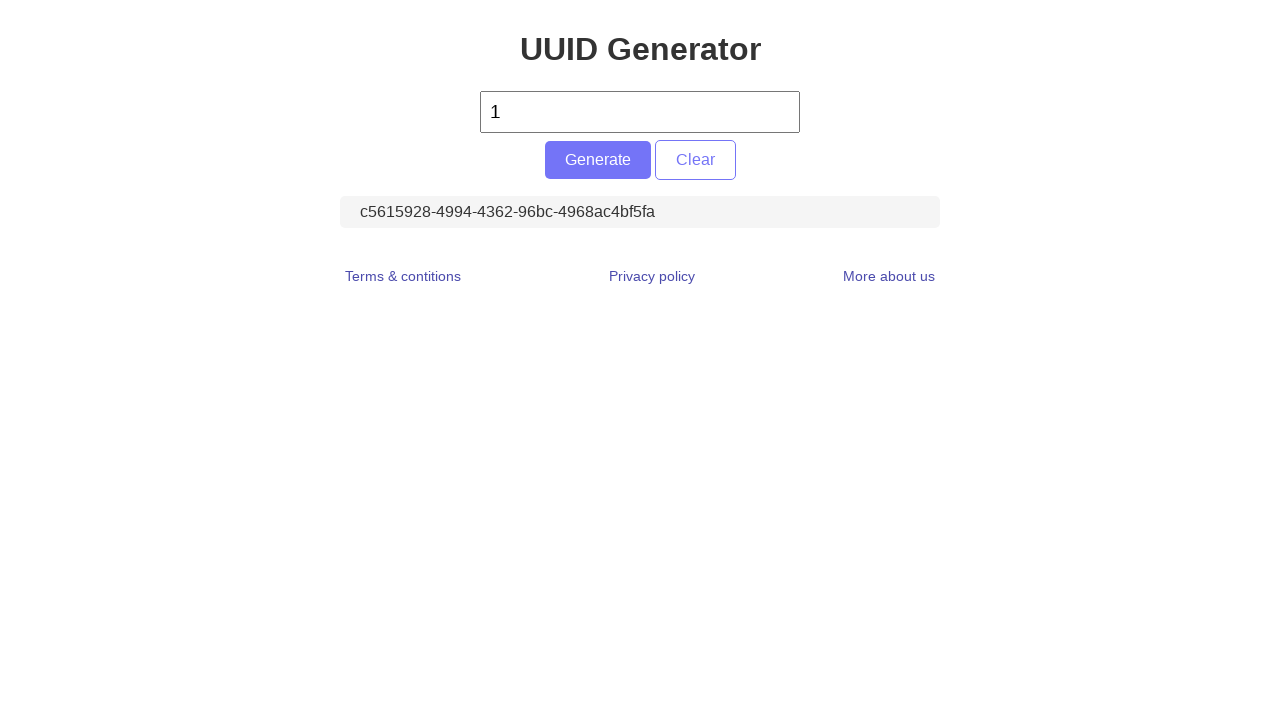